Tests jQuery UI autocomplete functionality by typing partial text and selecting an autocomplete suggestion

Starting URL: https://jqueryui.com/autocomplete/

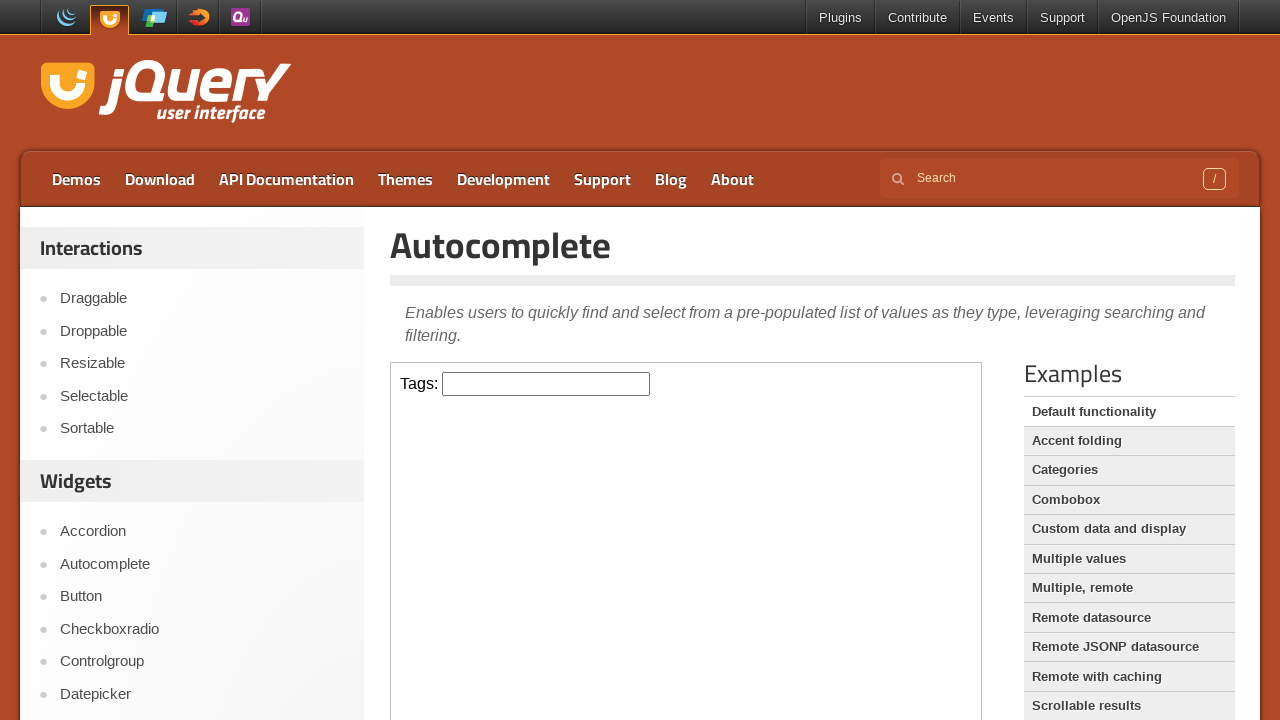

Located the demo iframe
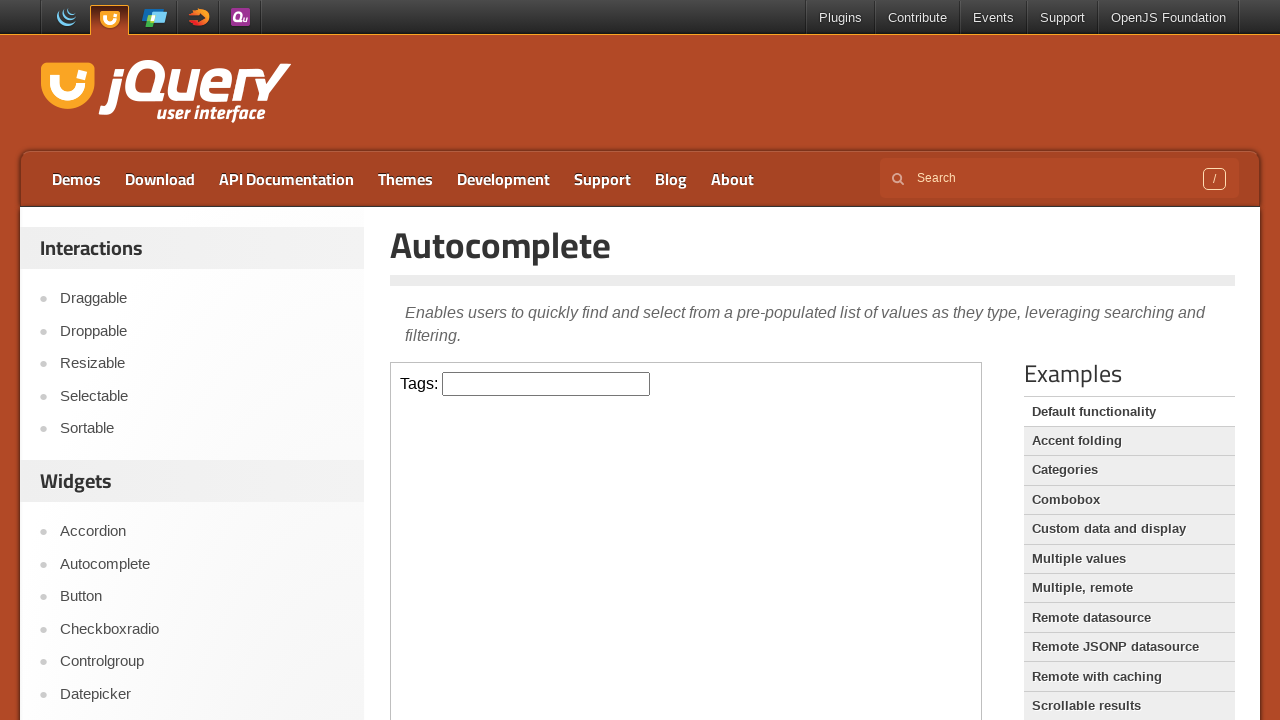

Typed 'Ap' into the autocomplete input field on iframe >> nth=0 >> internal:control=enter-frame >> #tags
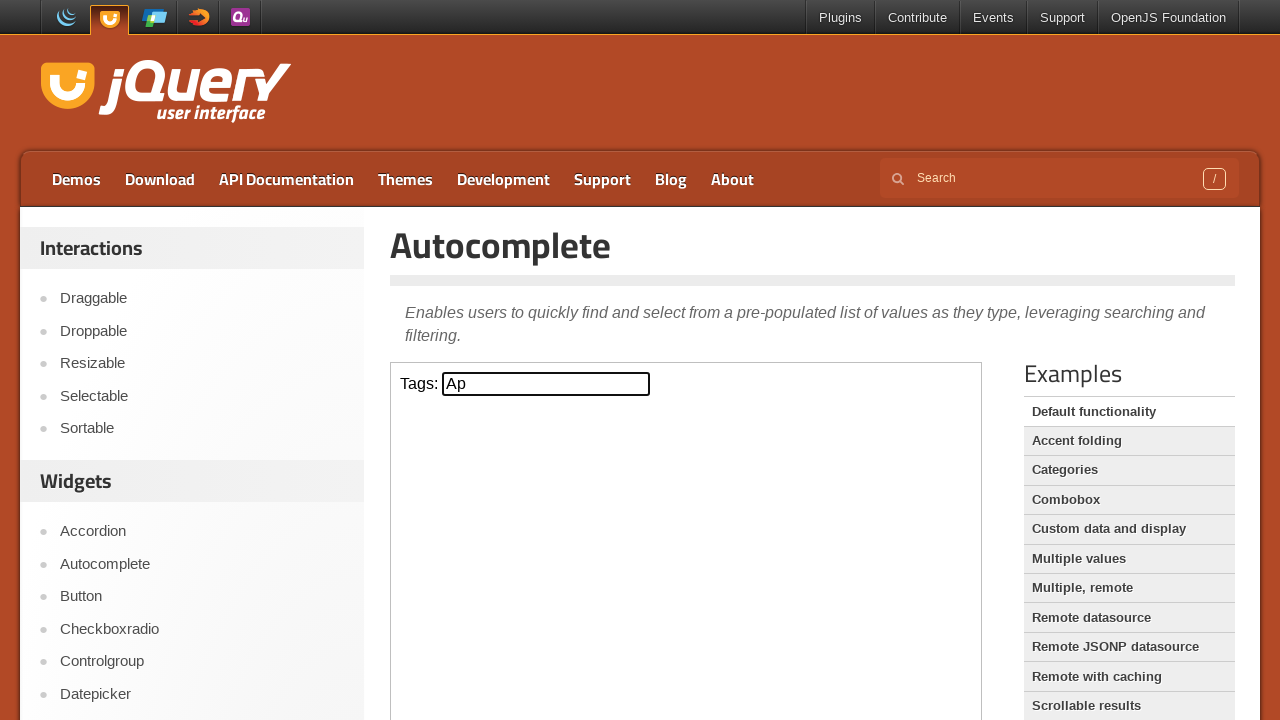

Clicked on the first autocomplete suggestion at (546, 409) on iframe >> nth=0 >> internal:control=enter-frame >> xpath=//*[@id='ui-id-1']//div
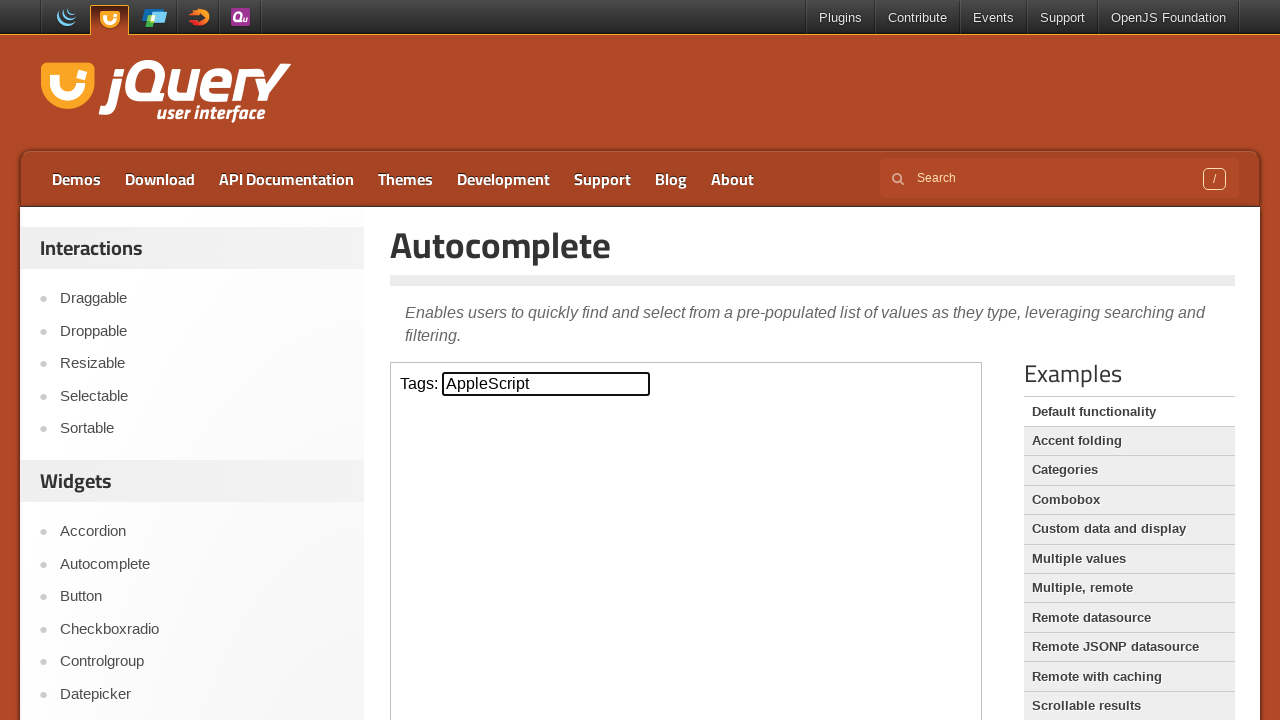

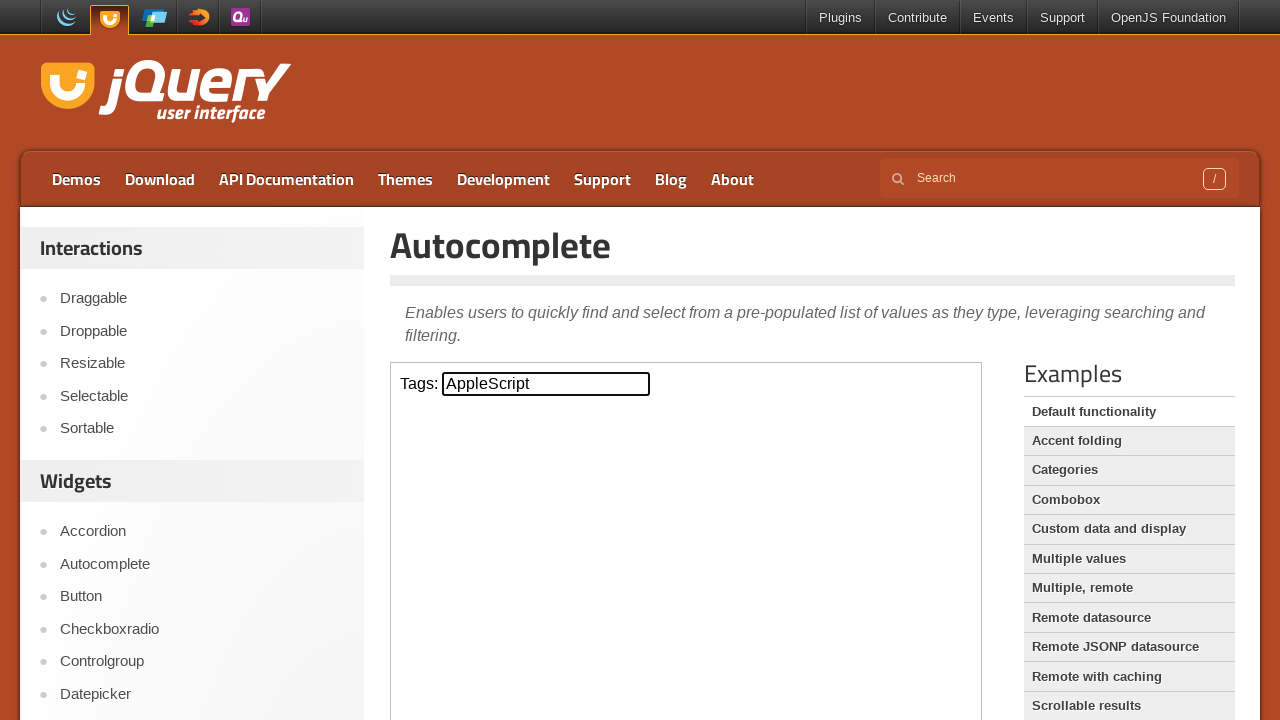